Tests multi-window handling by opening a new window, extracting text from a course link in the new window, then switching back to fill a form field with that text

Starting URL: https://rahulshettyacademy.com/angularpractice/

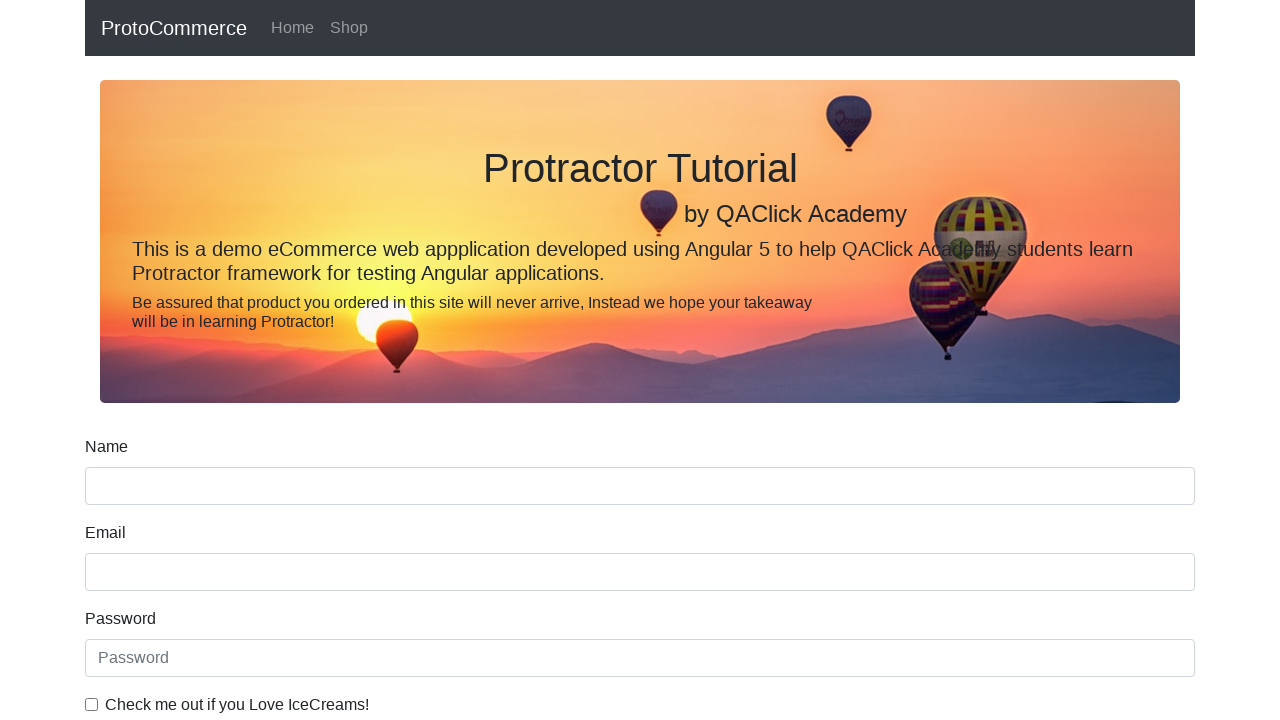

Opened a new page/tab in the browser context
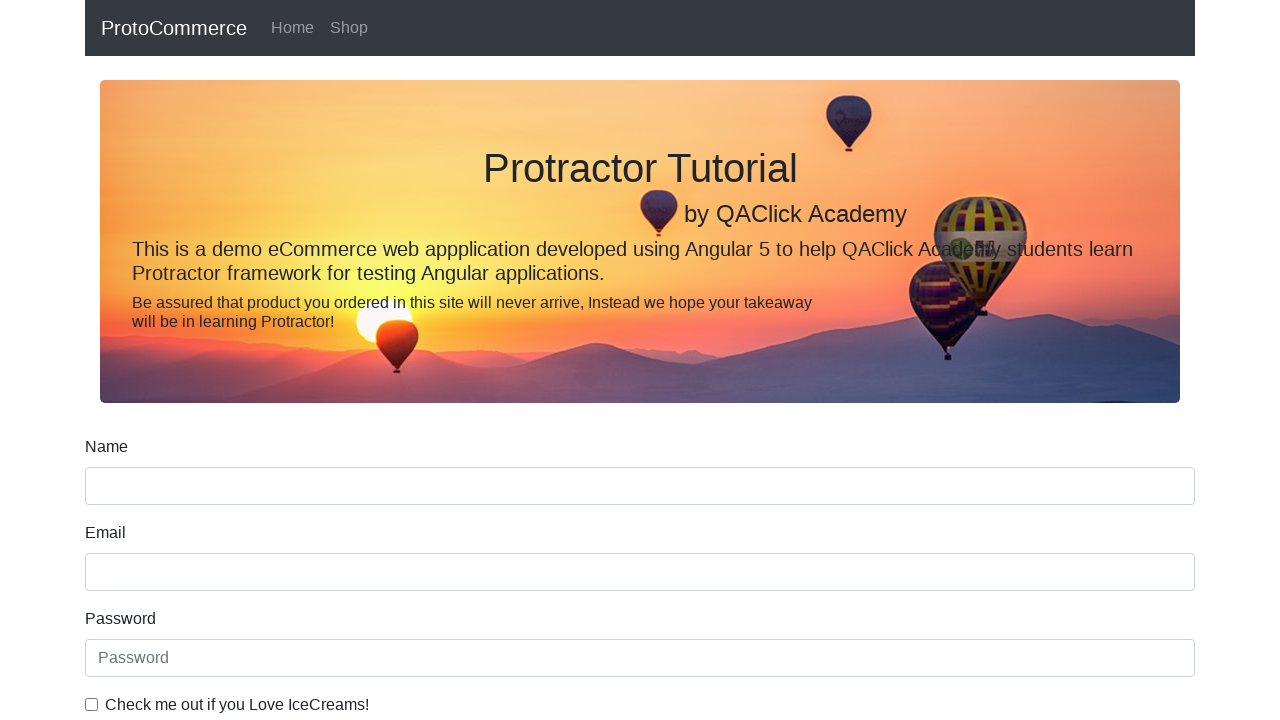

Navigated new page to https://rahulshettyacademy.com/
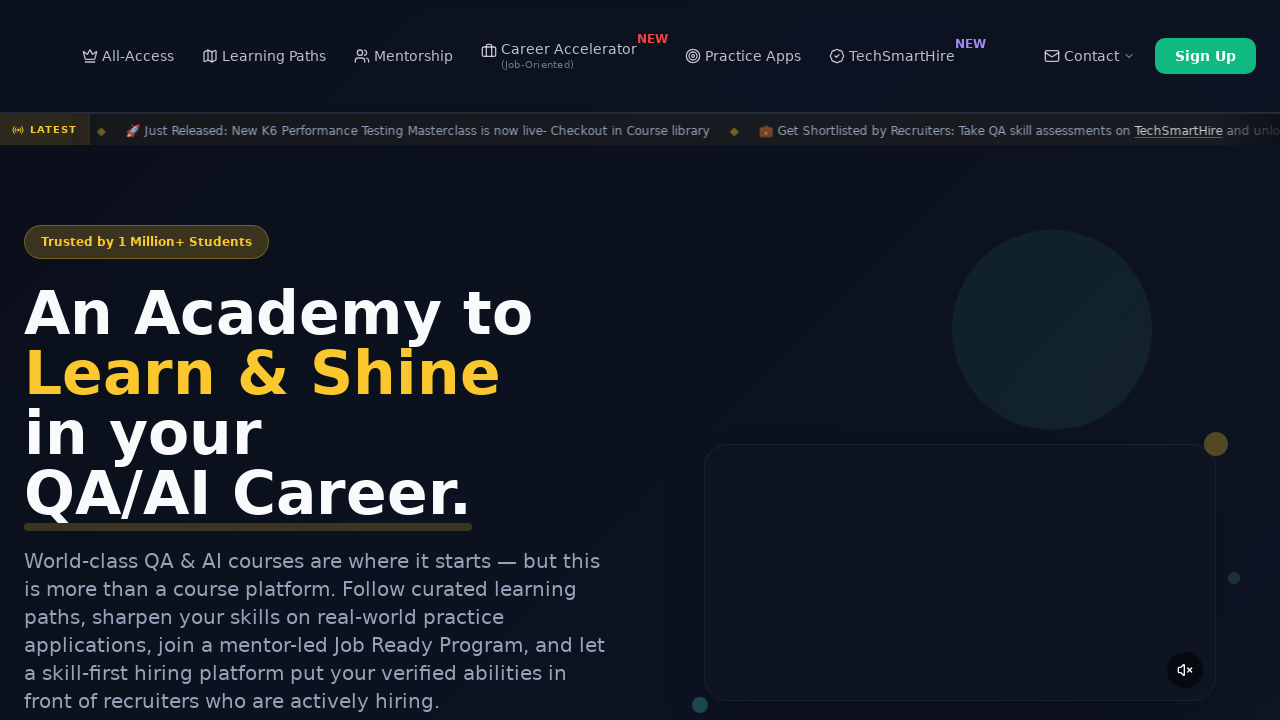

Located all course links in the new page
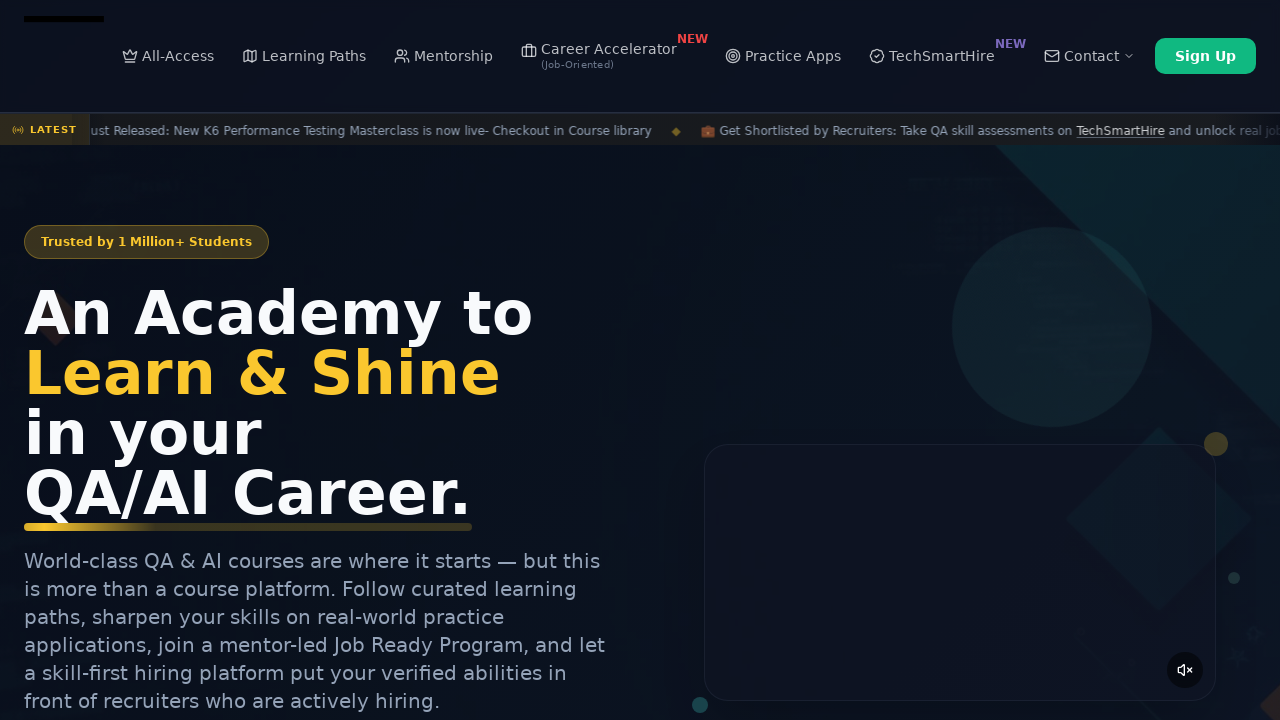

Extracted course title text: 'Playwright Testing' from the second course link
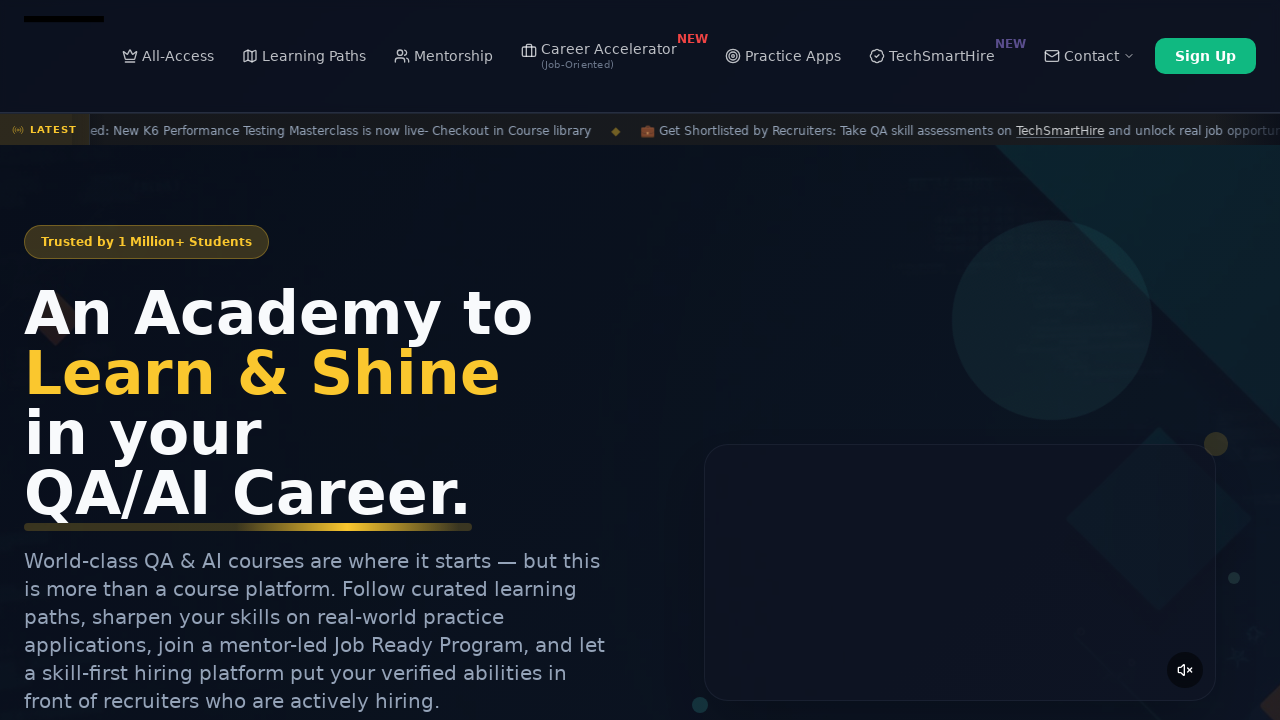

Closed the new page and switched back to the original window
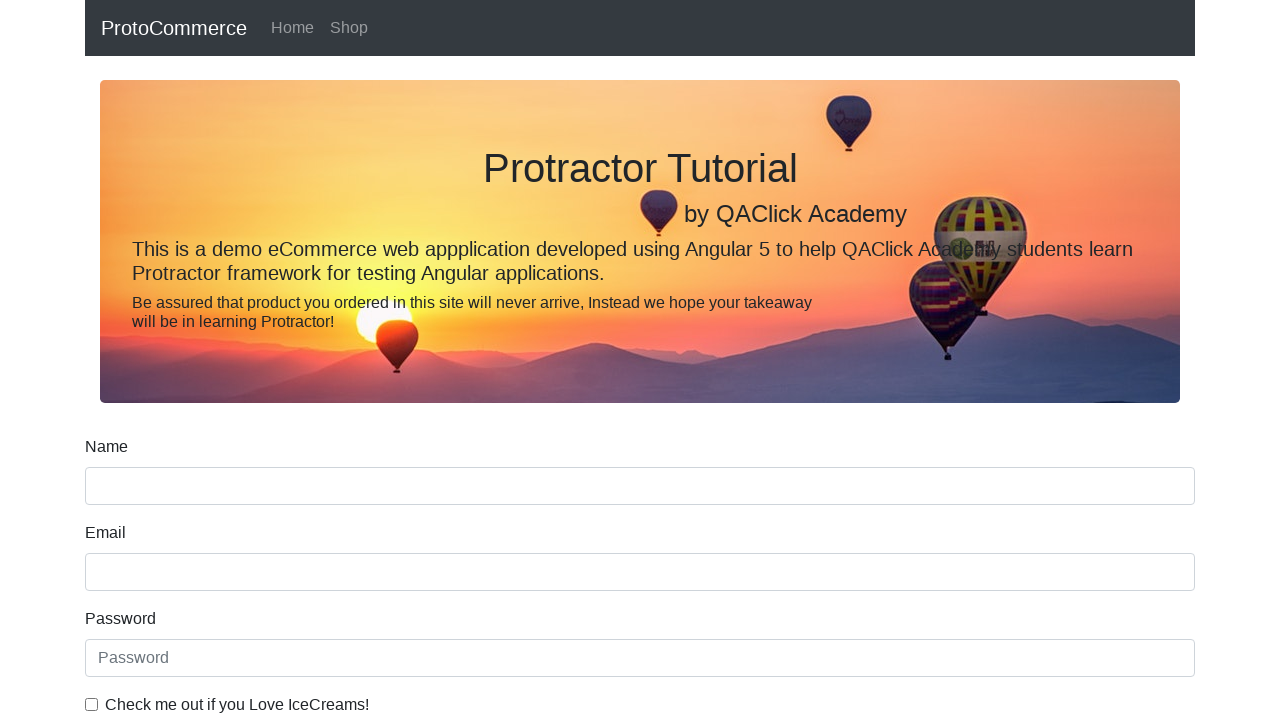

Filled the name field with extracted course title: 'Playwright Testing' on [name='name']
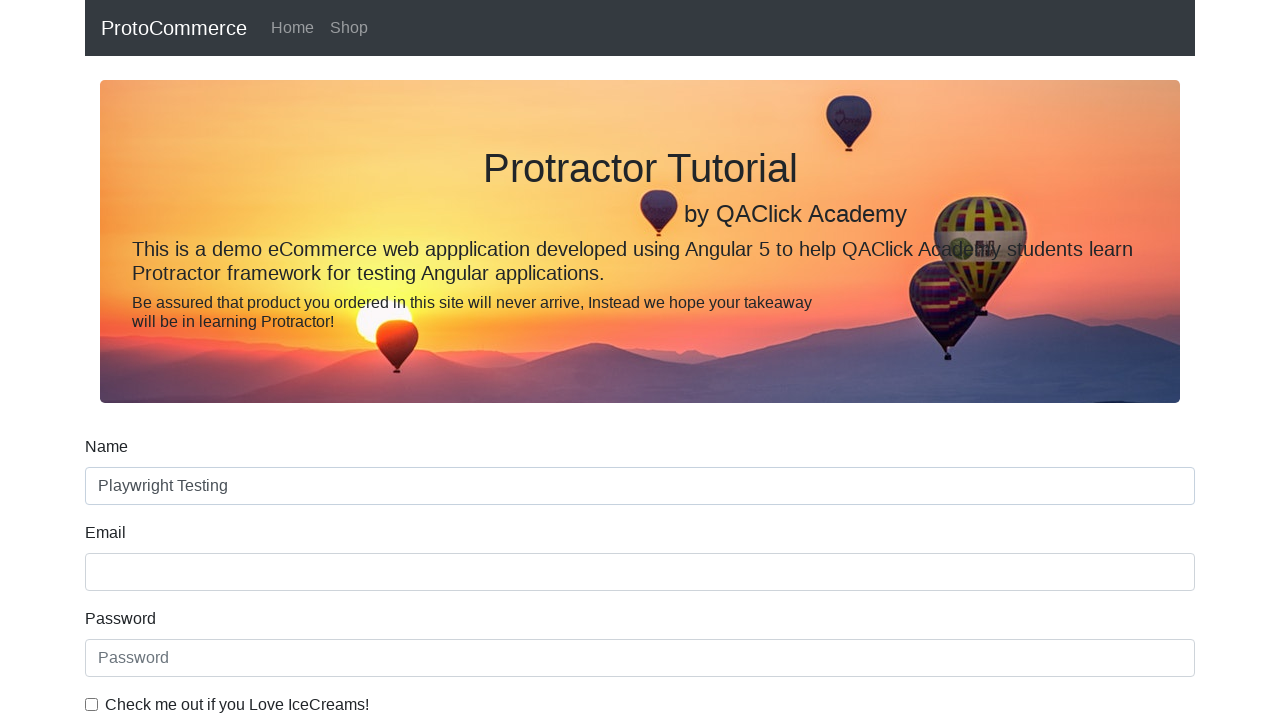

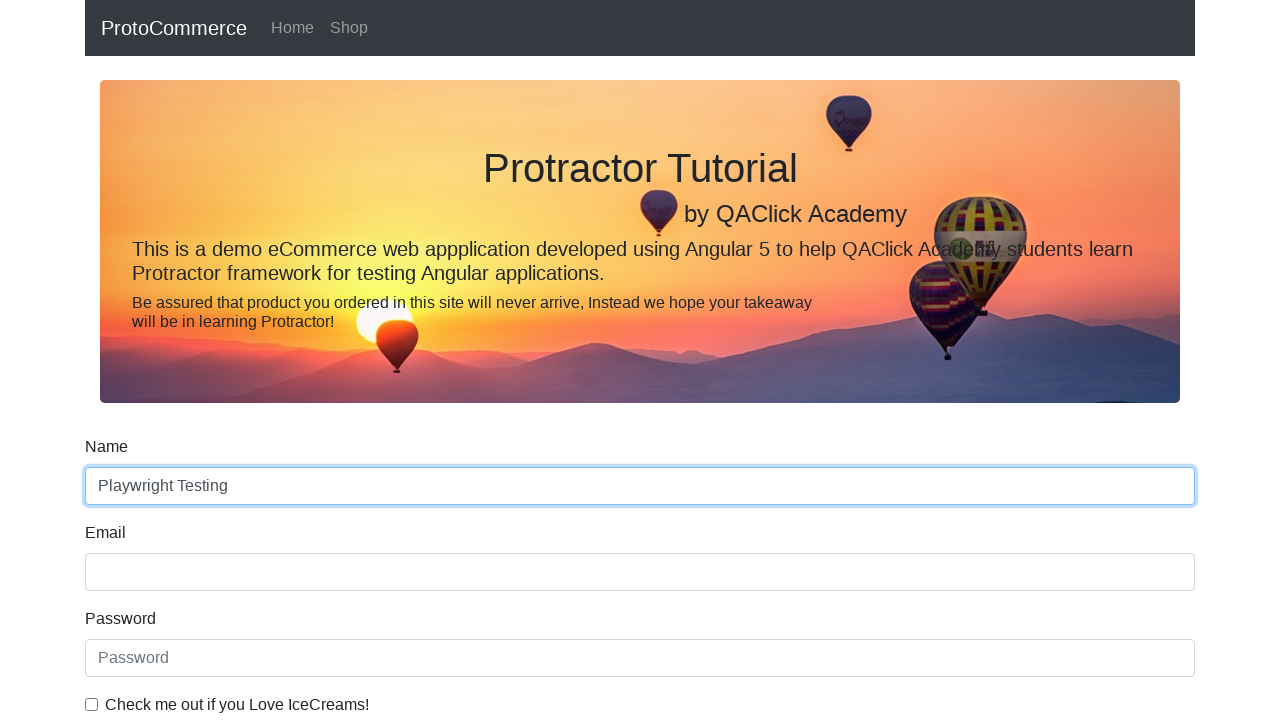